Tests that the Clear completed button displays the correct text

Starting URL: https://demo.playwright.dev/todomvc

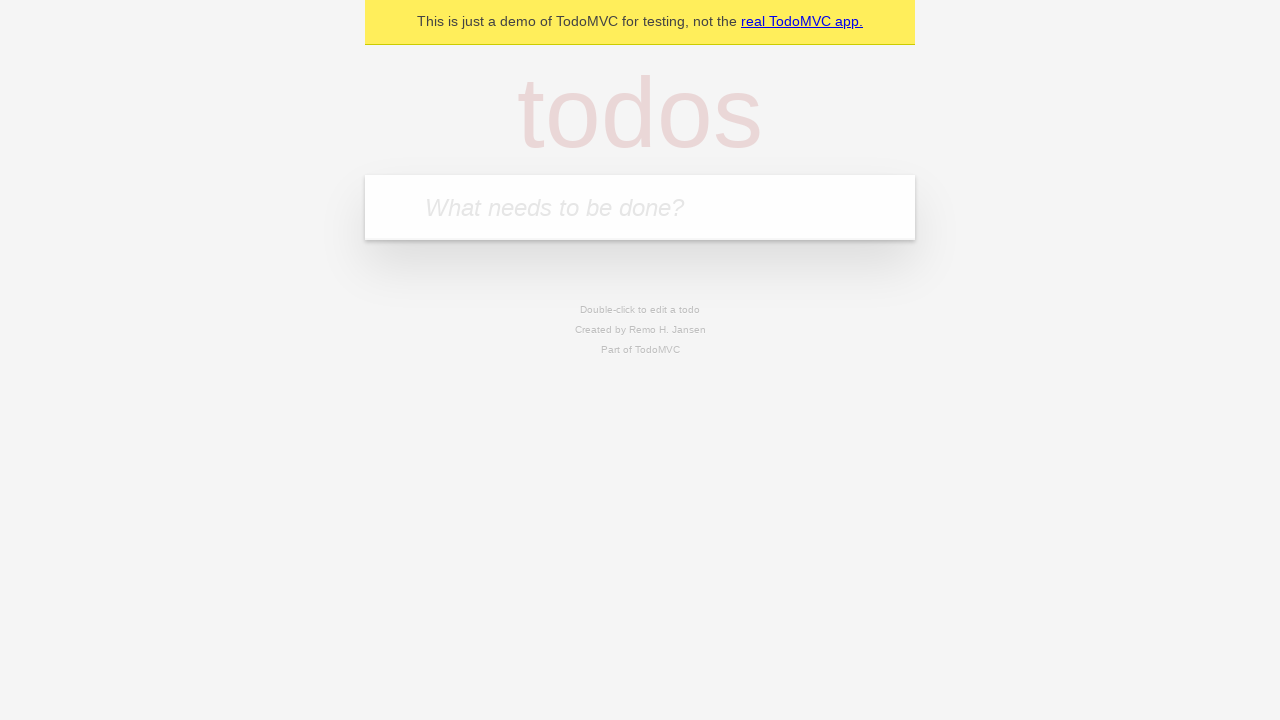

Filled todo input with 'buy some cheese' on internal:attr=[placeholder="What needs to be done?"i]
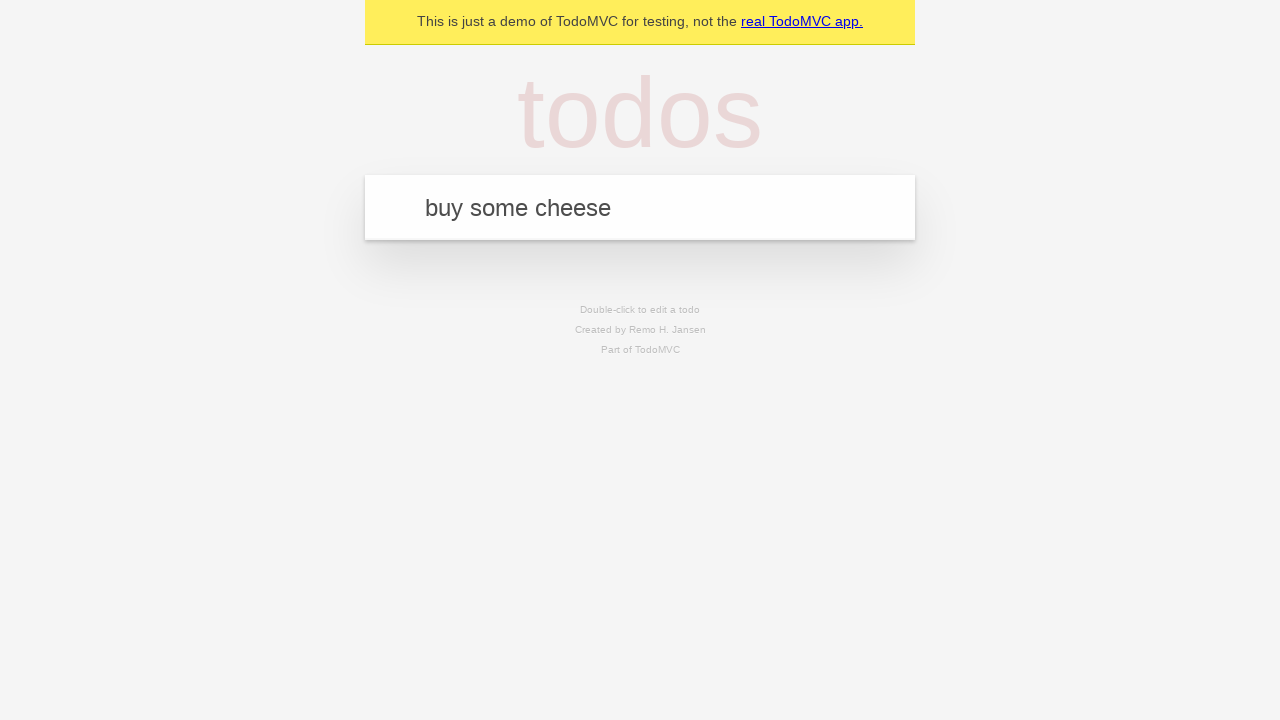

Pressed Enter to add first todo on internal:attr=[placeholder="What needs to be done?"i]
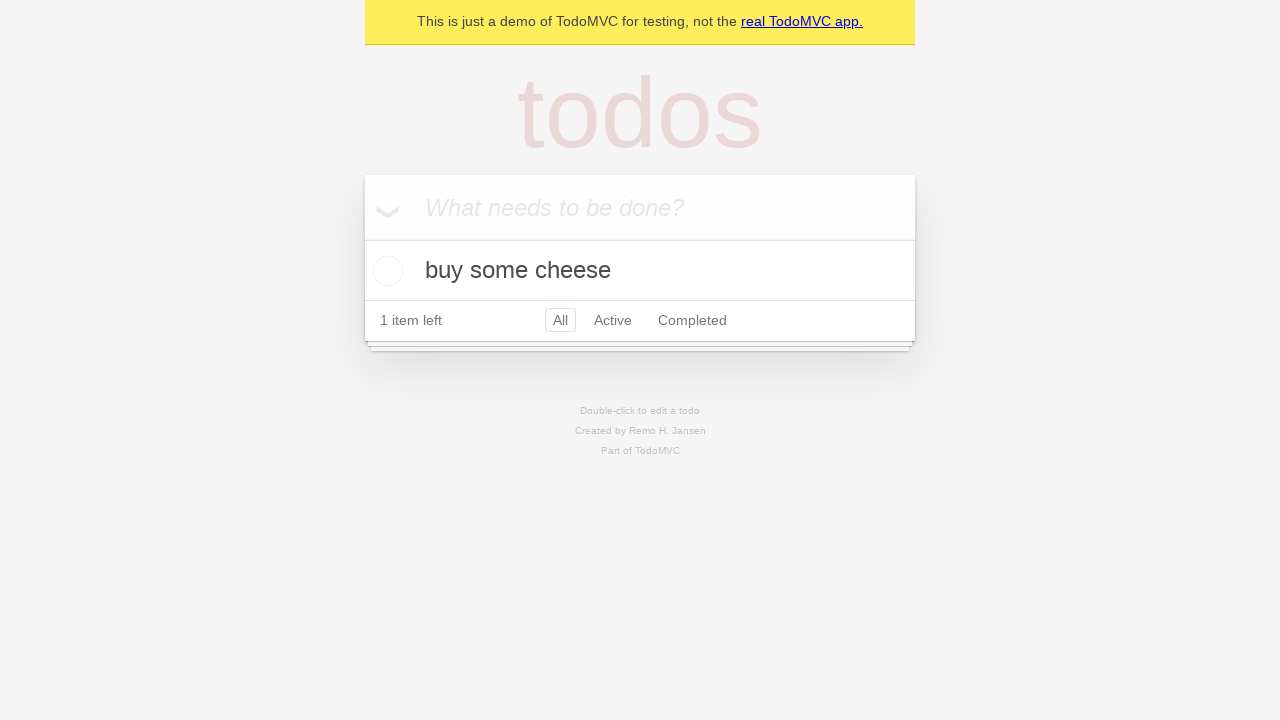

Filled todo input with 'feed the cat' on internal:attr=[placeholder="What needs to be done?"i]
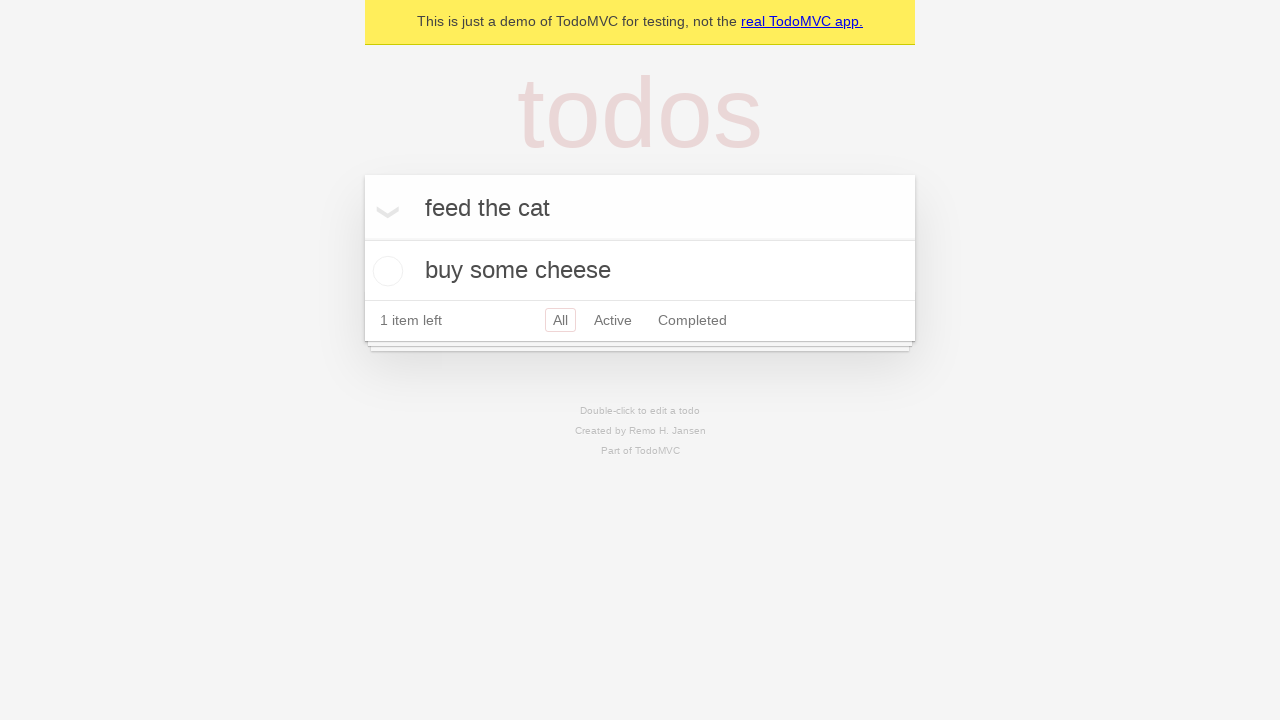

Pressed Enter to add second todo on internal:attr=[placeholder="What needs to be done?"i]
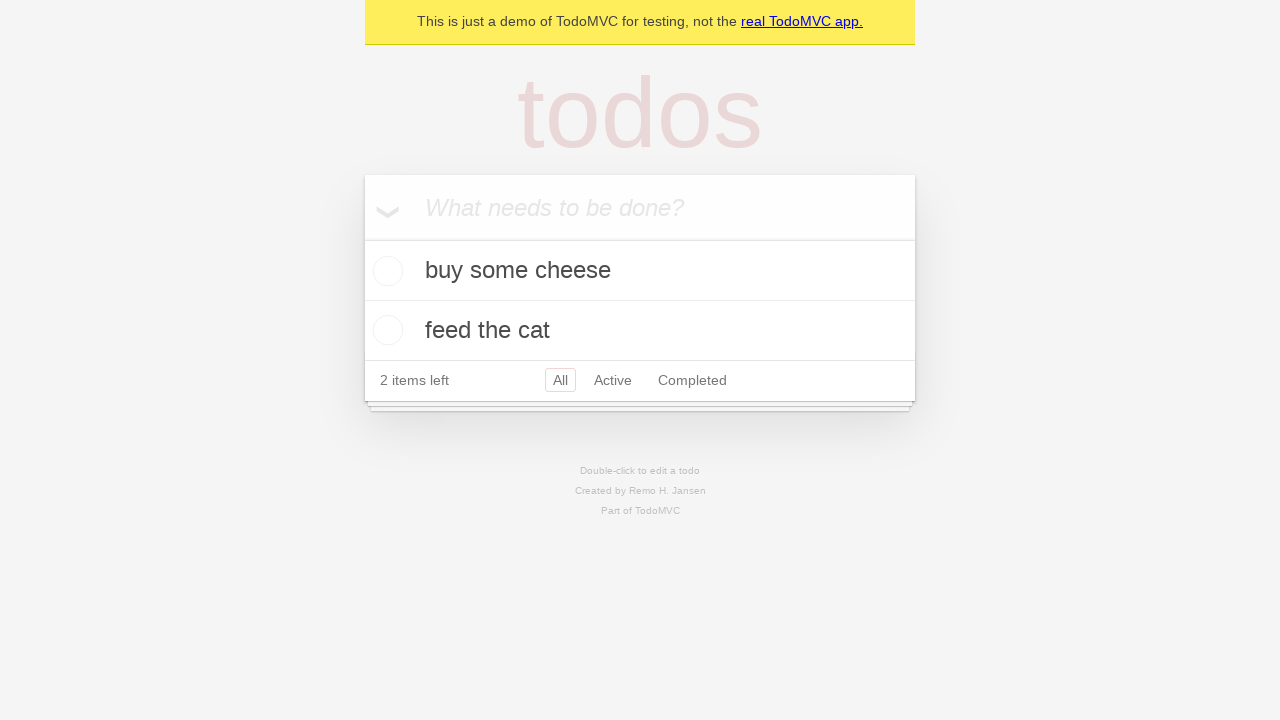

Filled todo input with 'book a doctors appointment' on internal:attr=[placeholder="What needs to be done?"i]
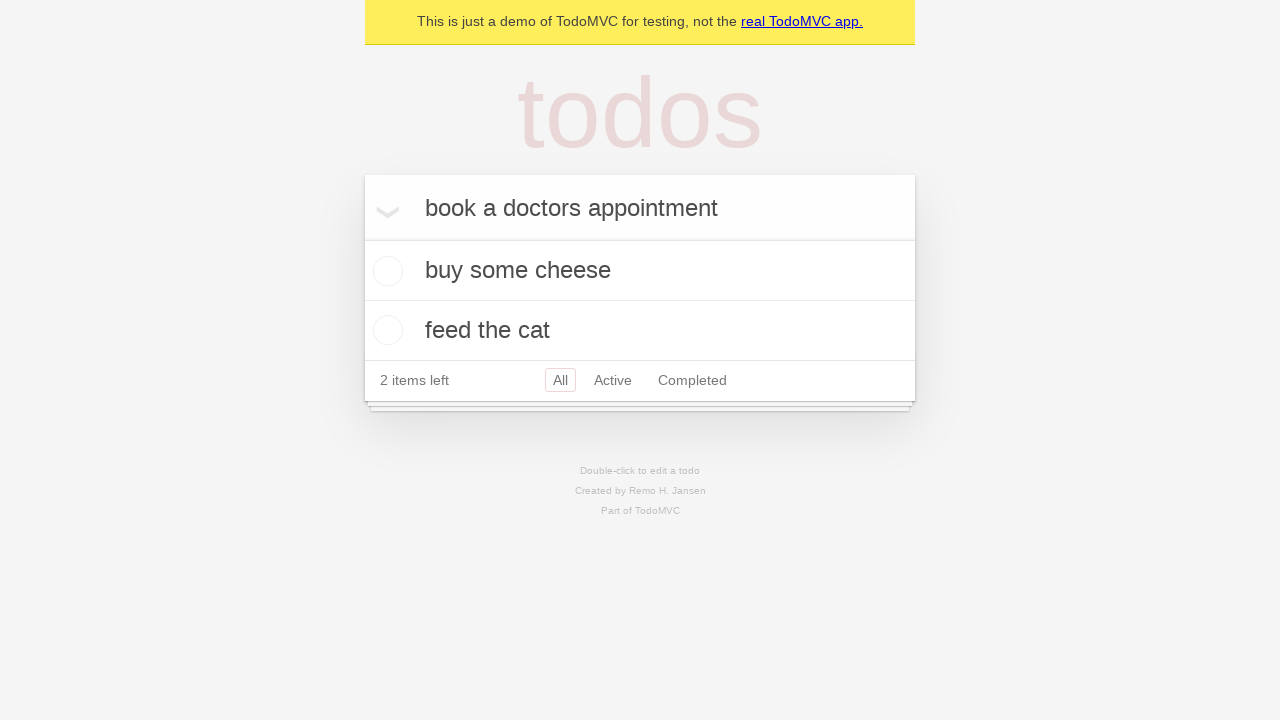

Pressed Enter to add third todo on internal:attr=[placeholder="What needs to be done?"i]
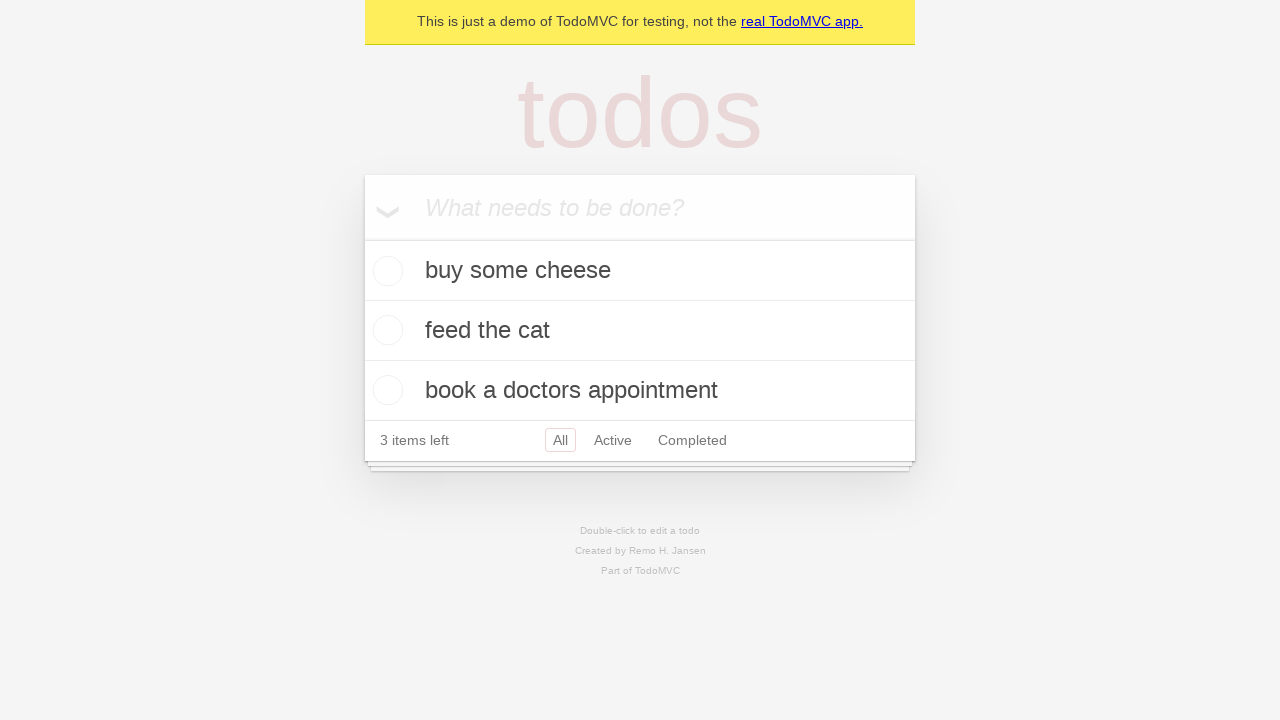

Checked first todo to mark as completed at (385, 271) on .todo-list li .toggle >> nth=0
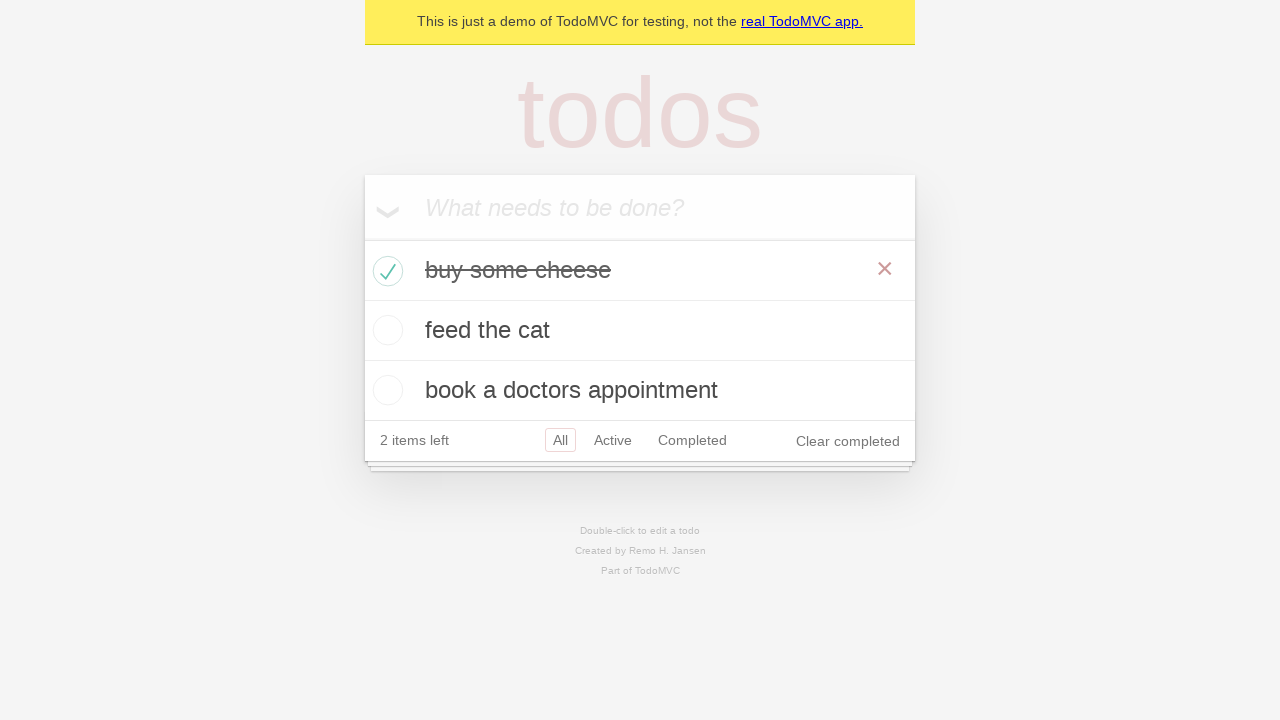

Verified Clear completed button is visible and displays correct text
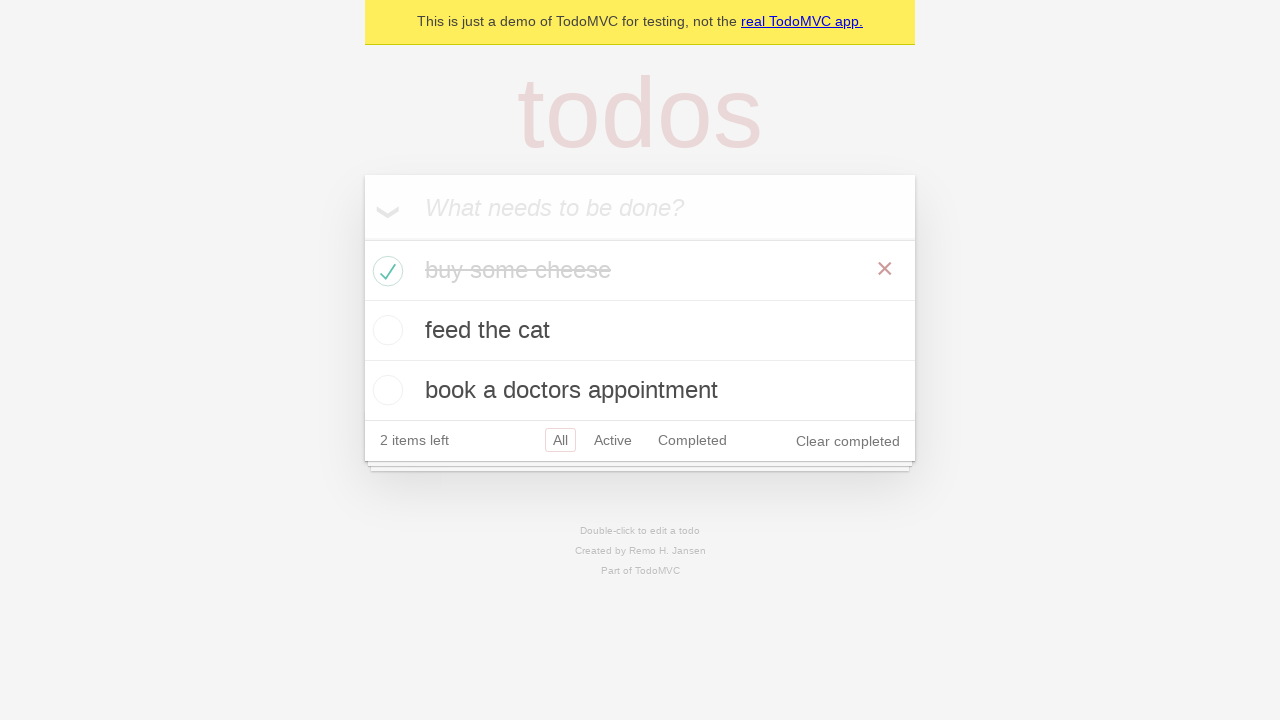

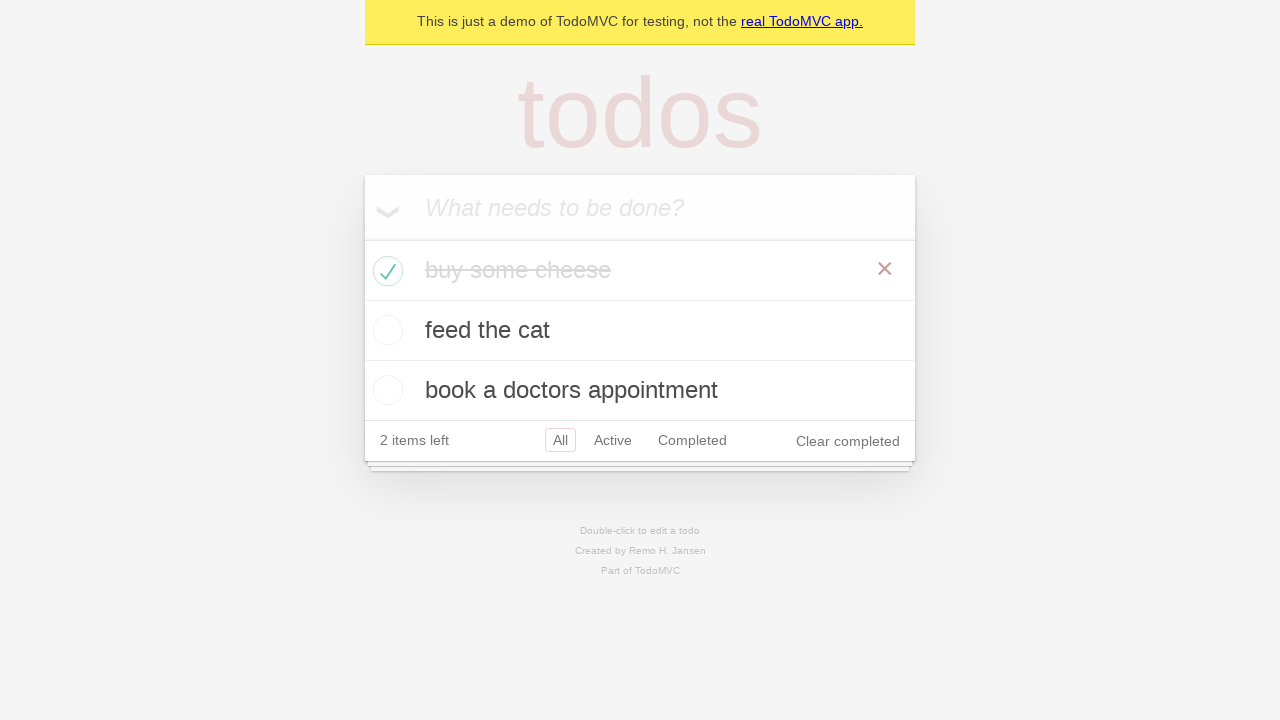